Navigates to a Kinmen government website page and clicks on a PDF link to verify PDF links are functional and clickable.

Starting URL: https://kpb.kinmen.gov.tw/cp.aspx?n=253754F275EEBE90

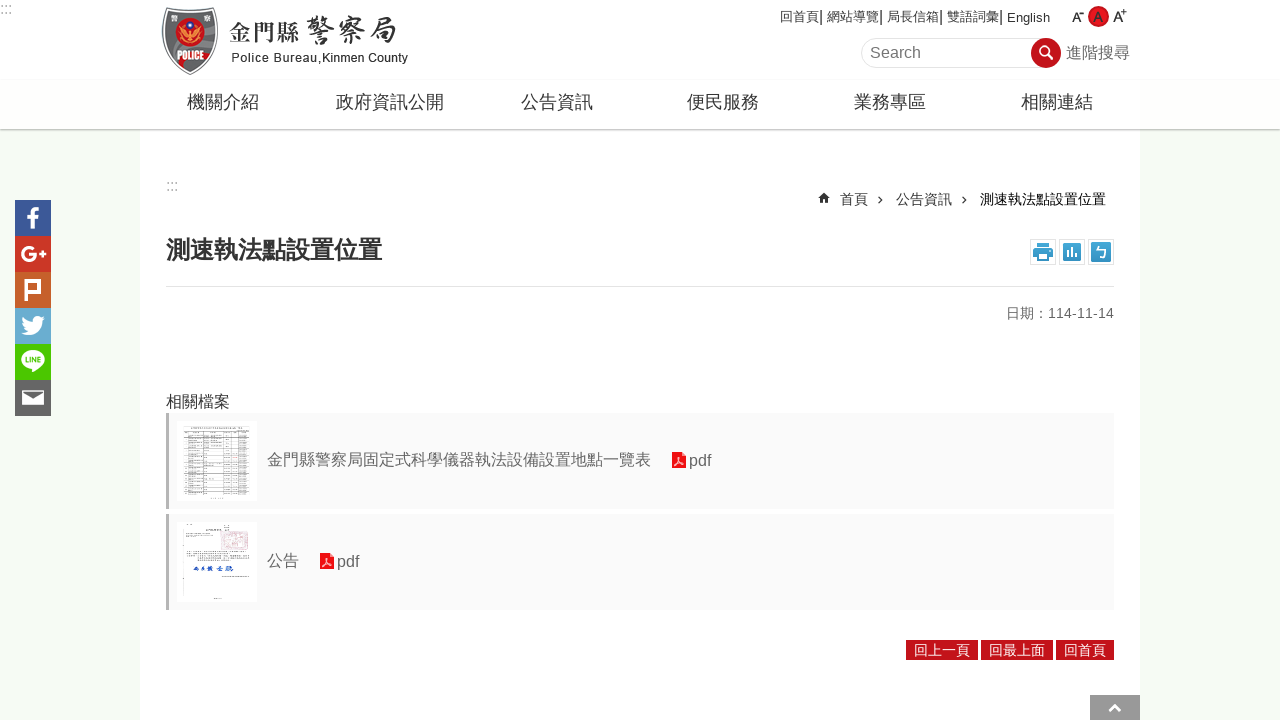

Waited for PDF links to load on Kinmen government website
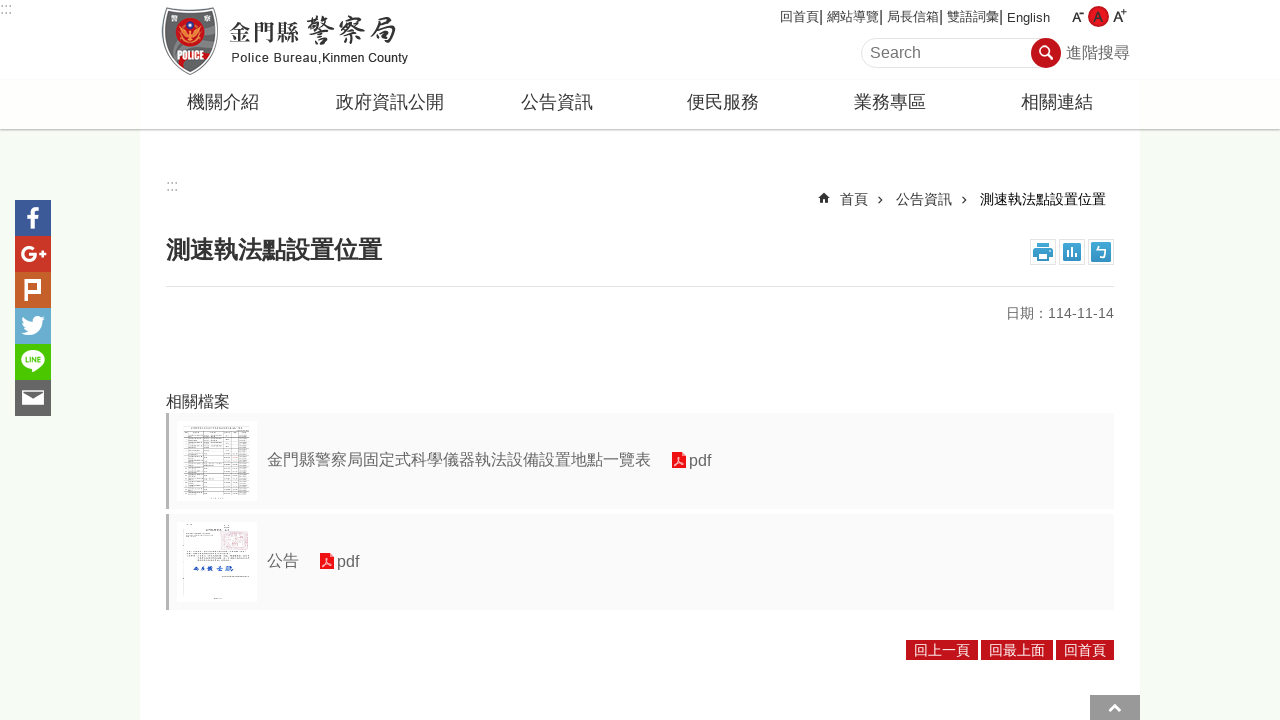

Located all PDF link elements on the page
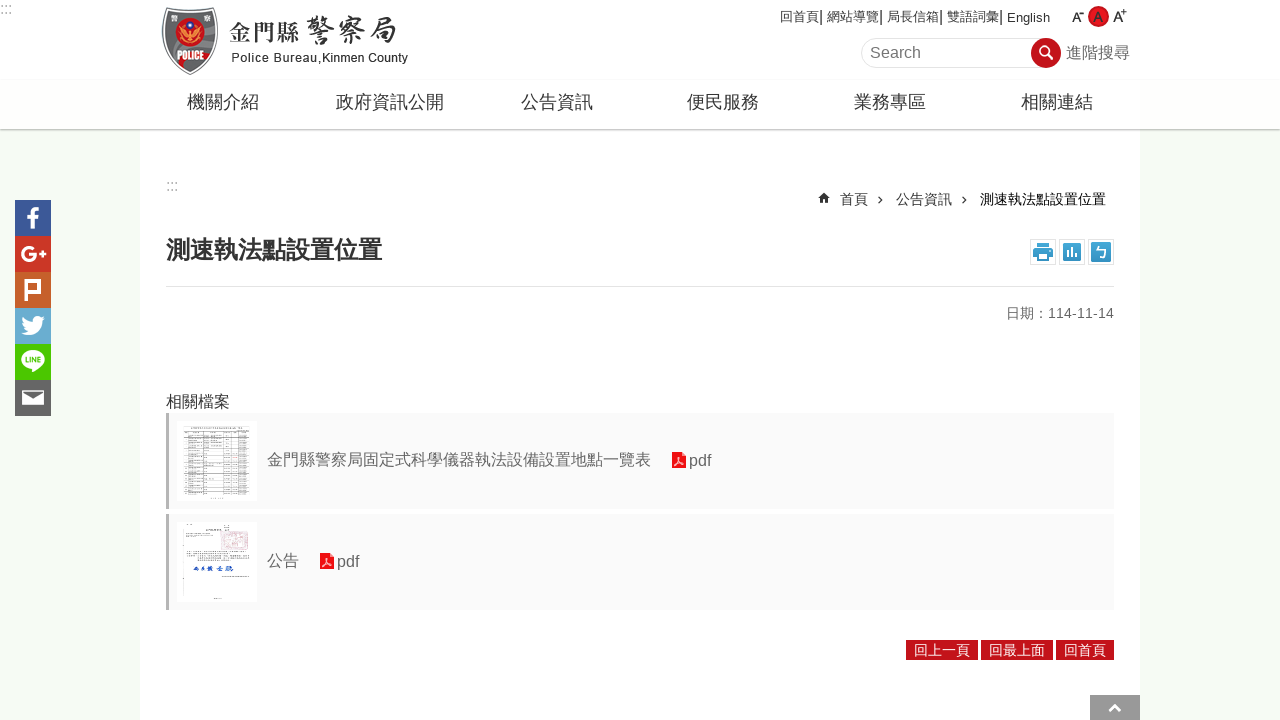

Found 2 PDF links available on the page
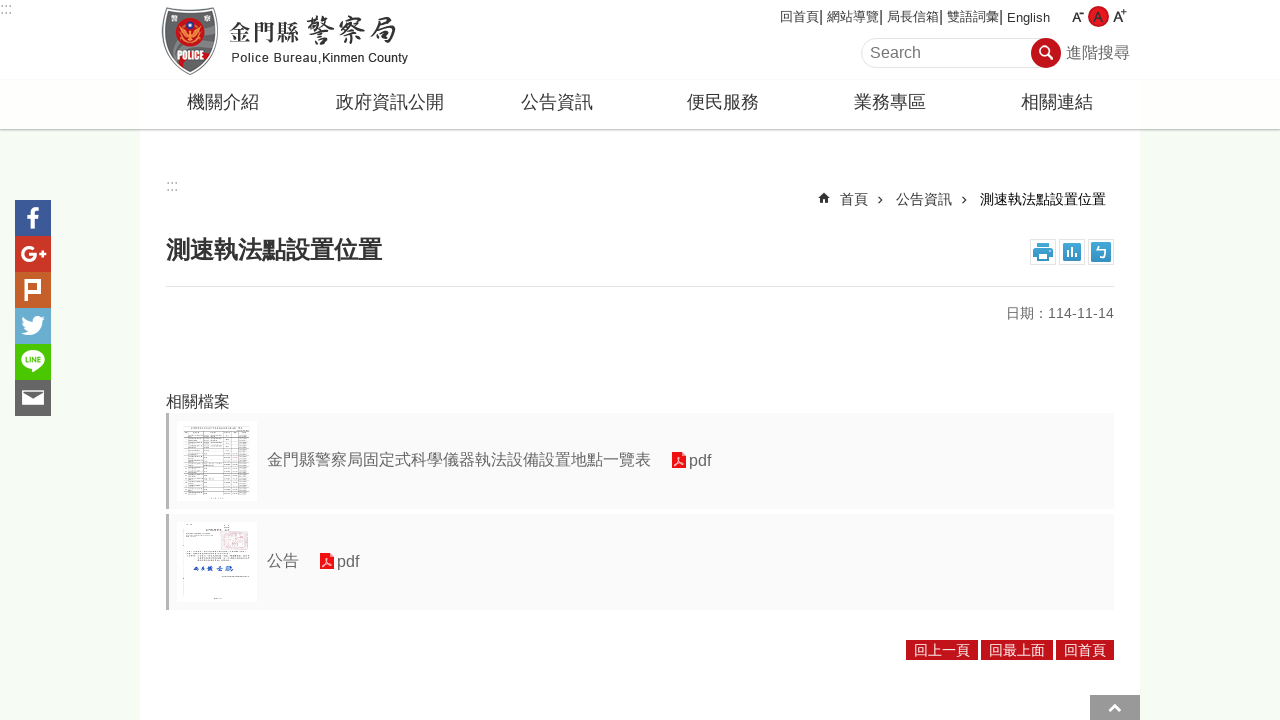

Clicked the second PDF link to verify it is functional at (338, 562) on .pdf >> nth=1
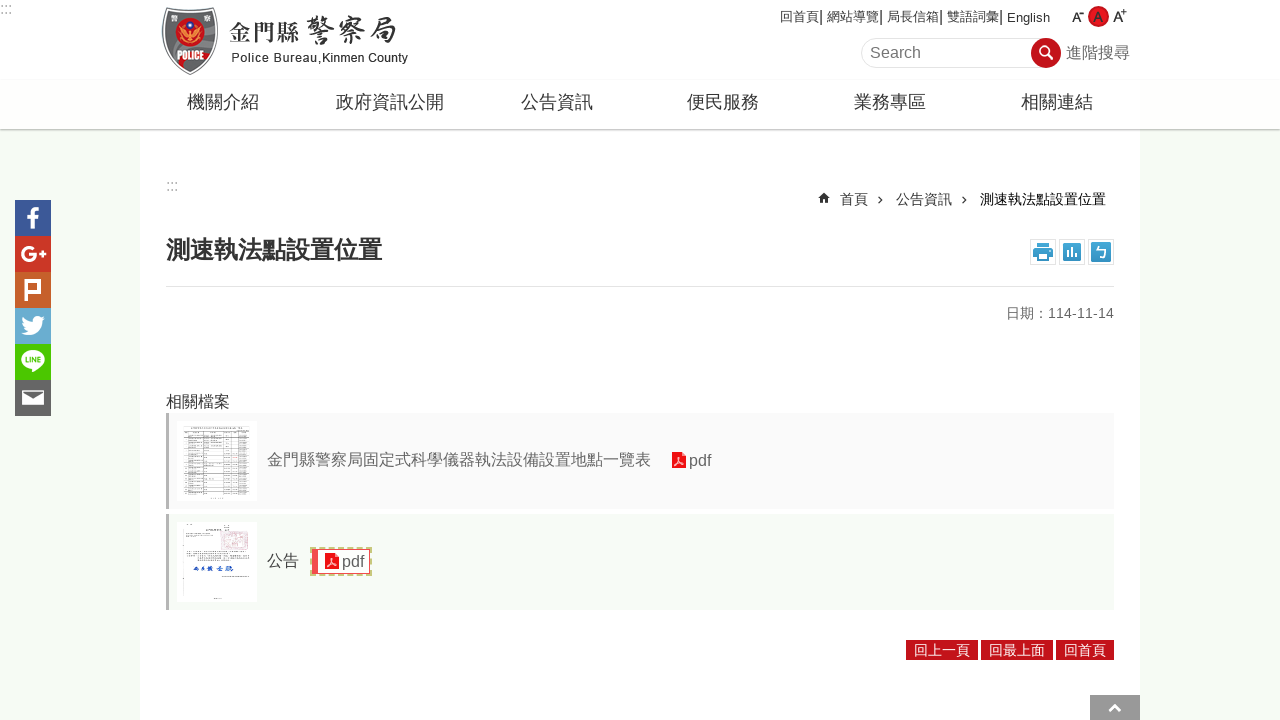

Waited for PDF download or navigation to complete
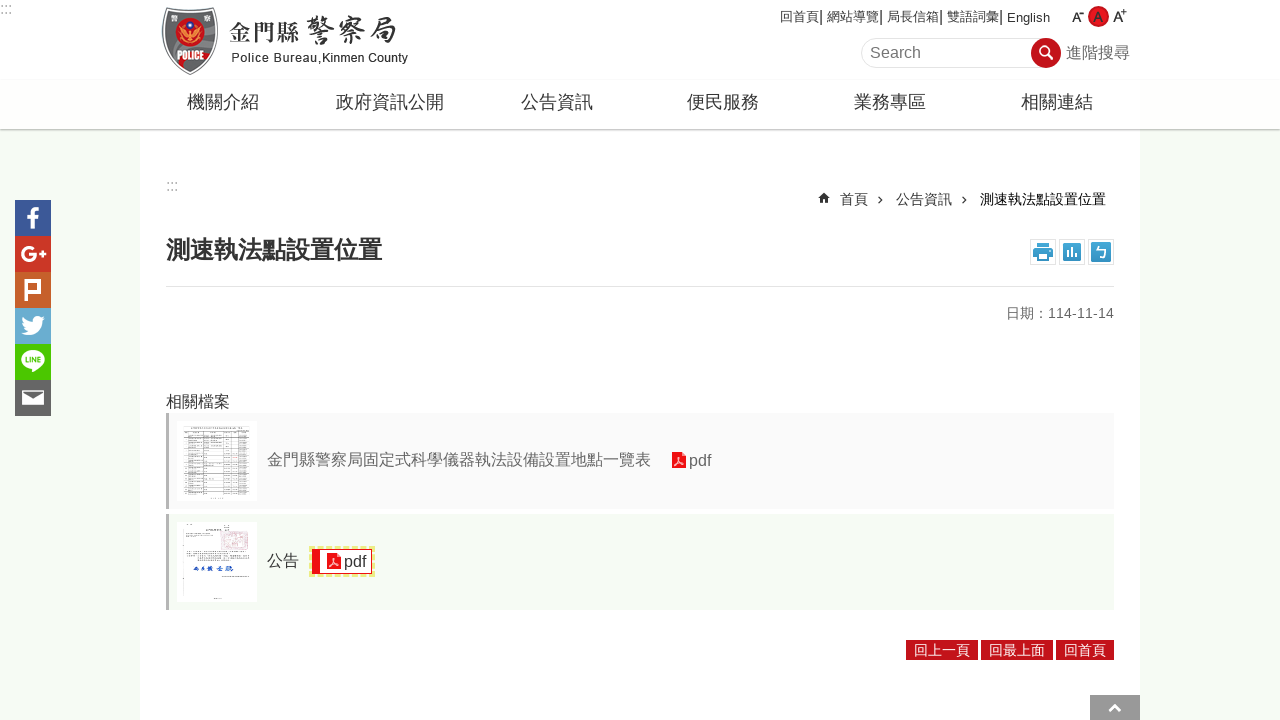

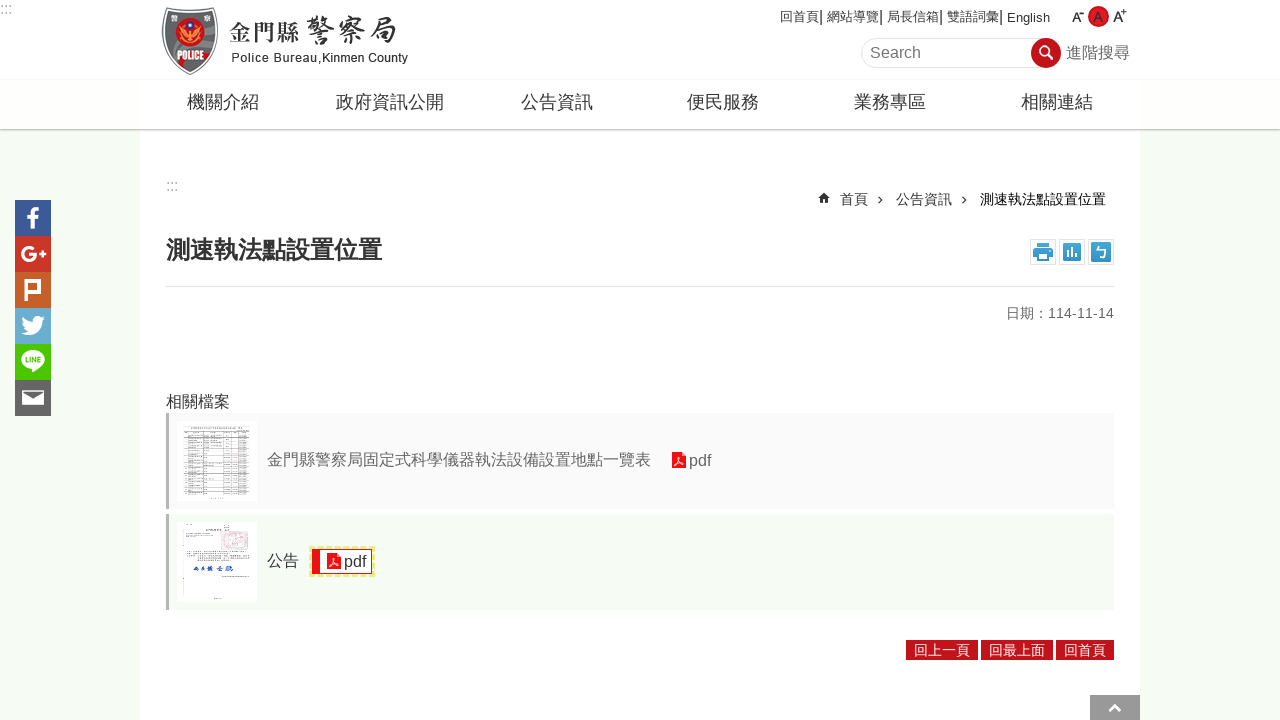